Tests handling a confirmation alert by clicking a button and dismissing the alert

Starting URL: https://demoqa.com/alerts

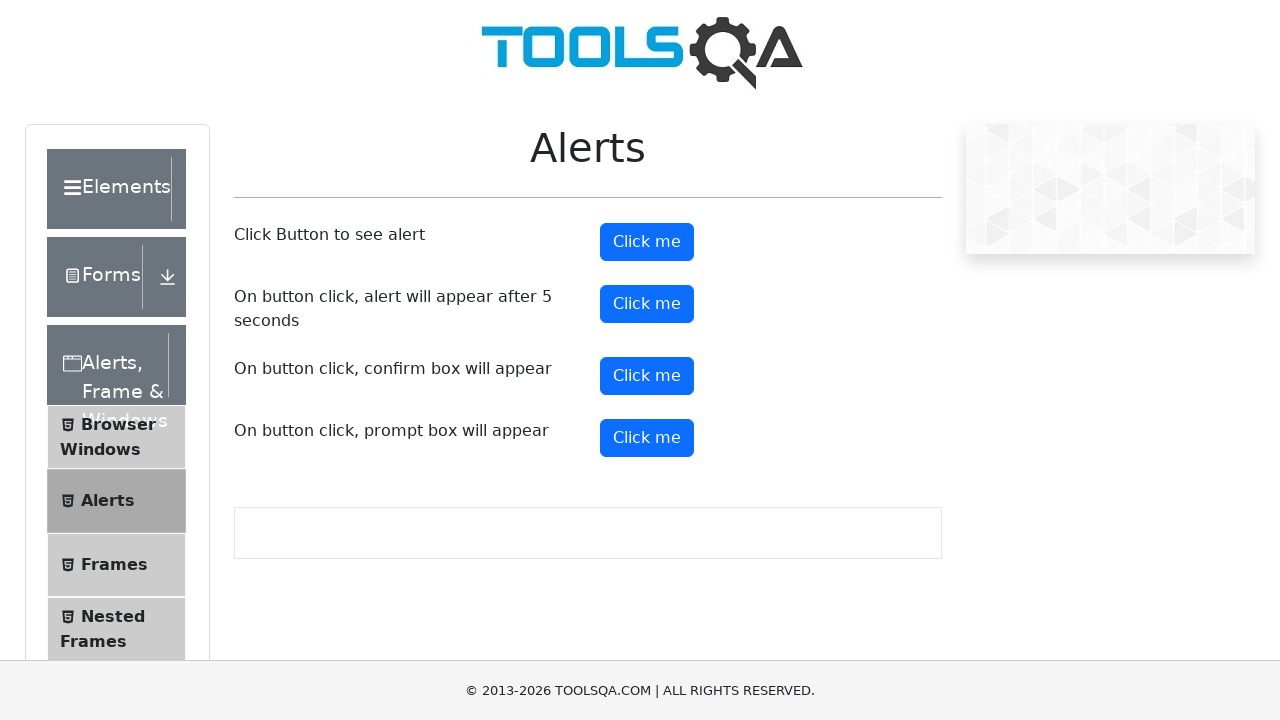

Set up dialog handler to dismiss confirmation alerts
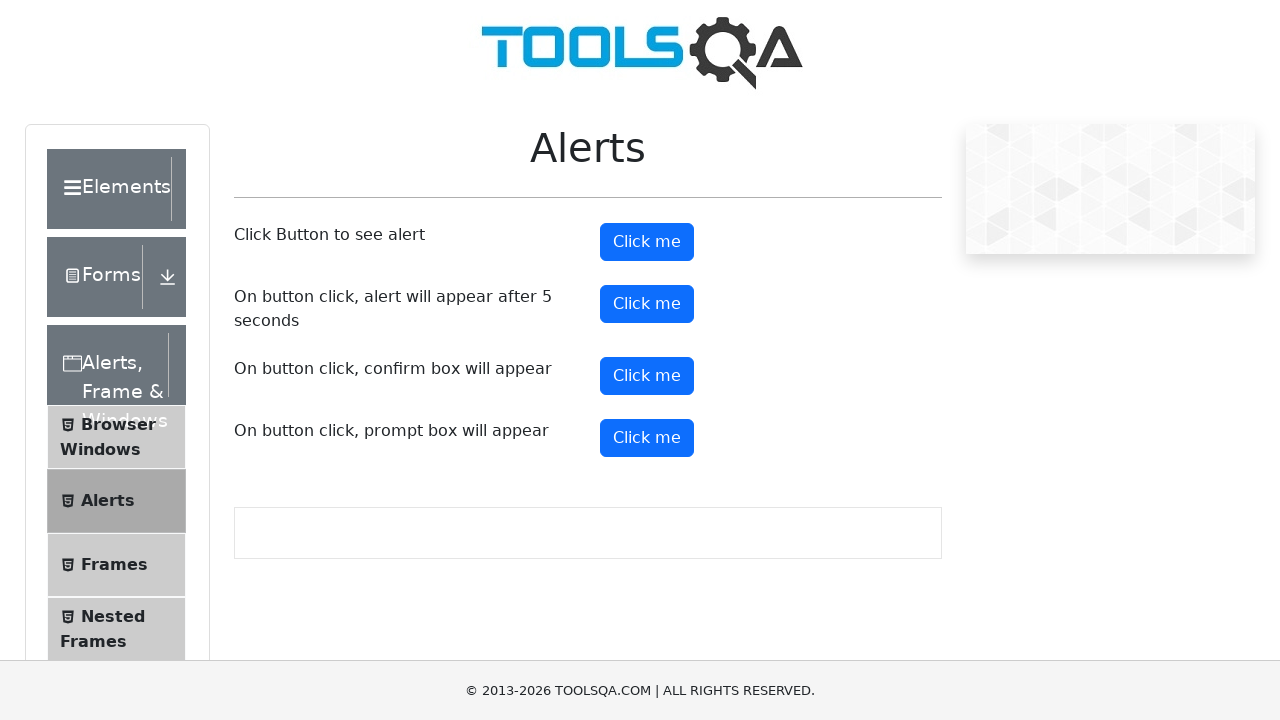

Clicked the confirm button to trigger confirmation alert at (647, 376) on button#confirmButton
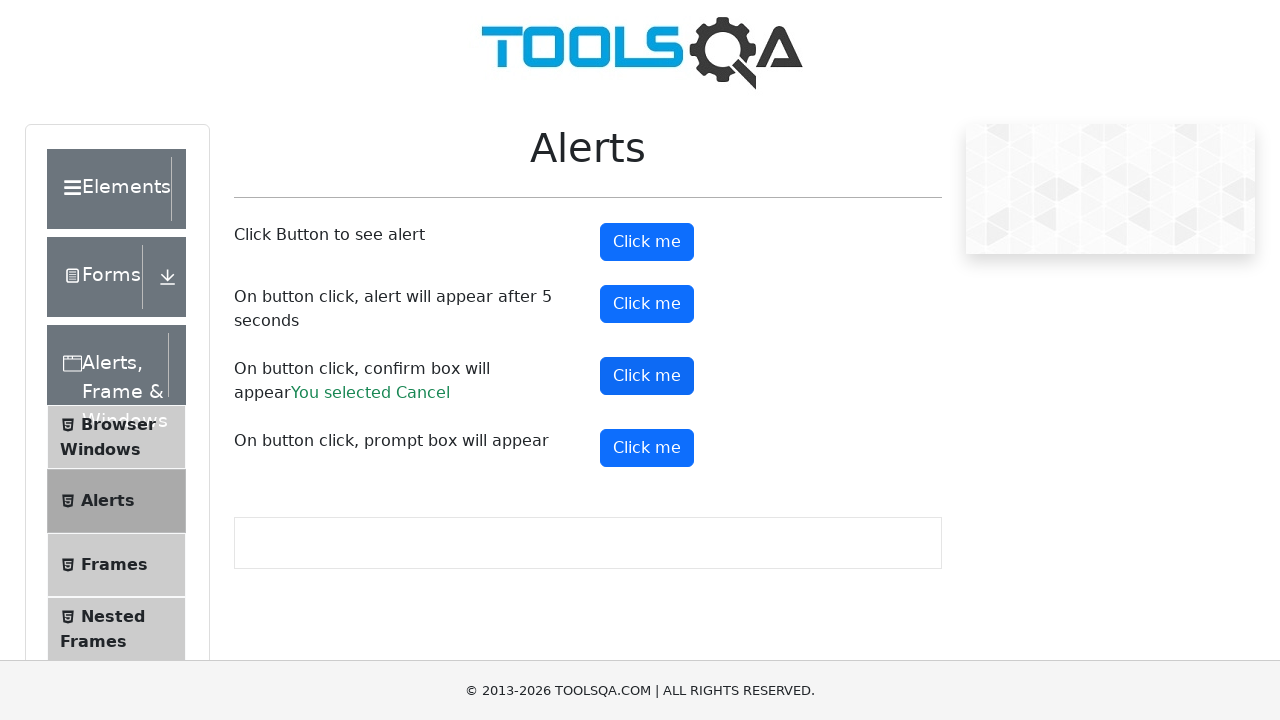

Confirmation alert was dismissed and result text appeared
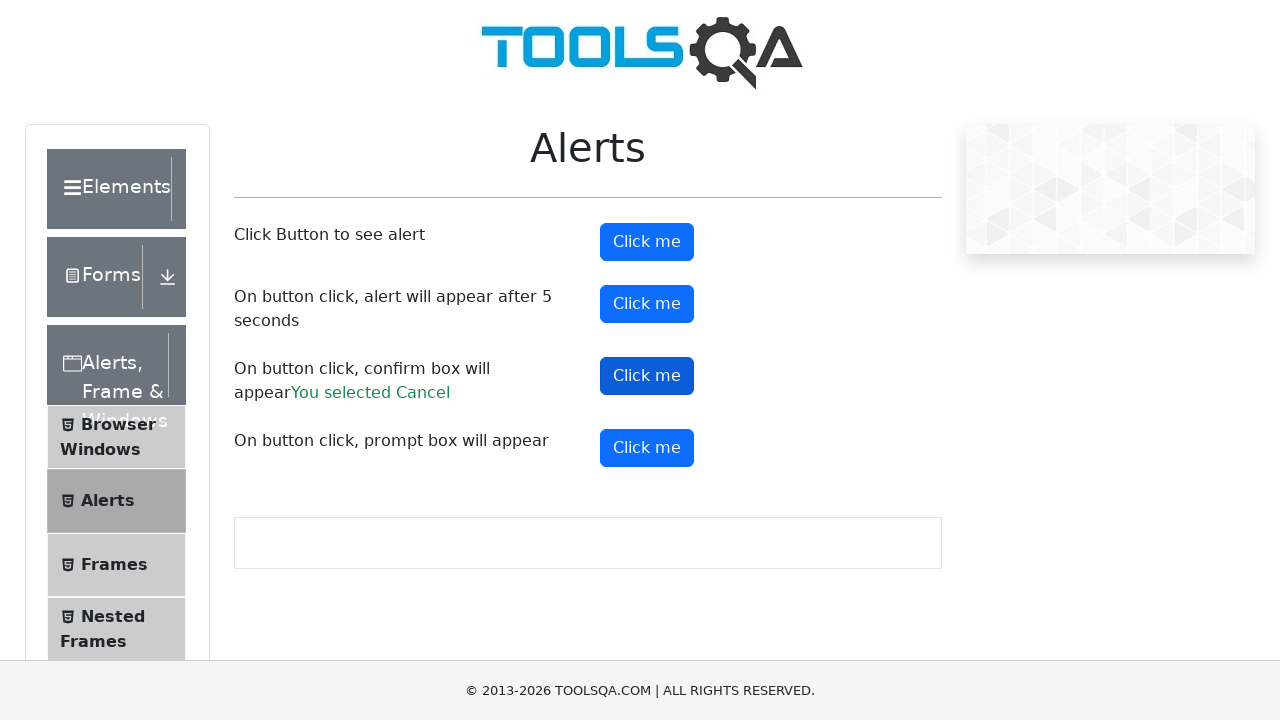

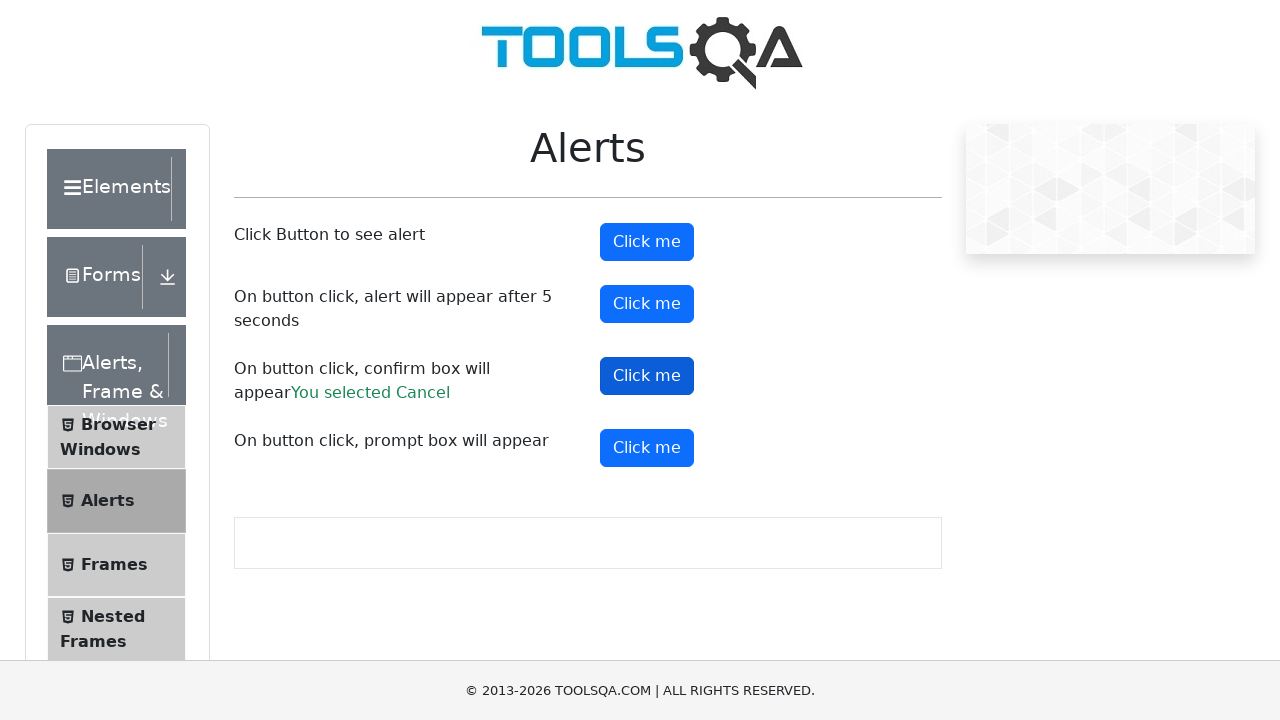